Tests the search functionality on python.org by entering "pycon" in the search box and submitting the search form, then verifying results are found.

Starting URL: http://www.python.org

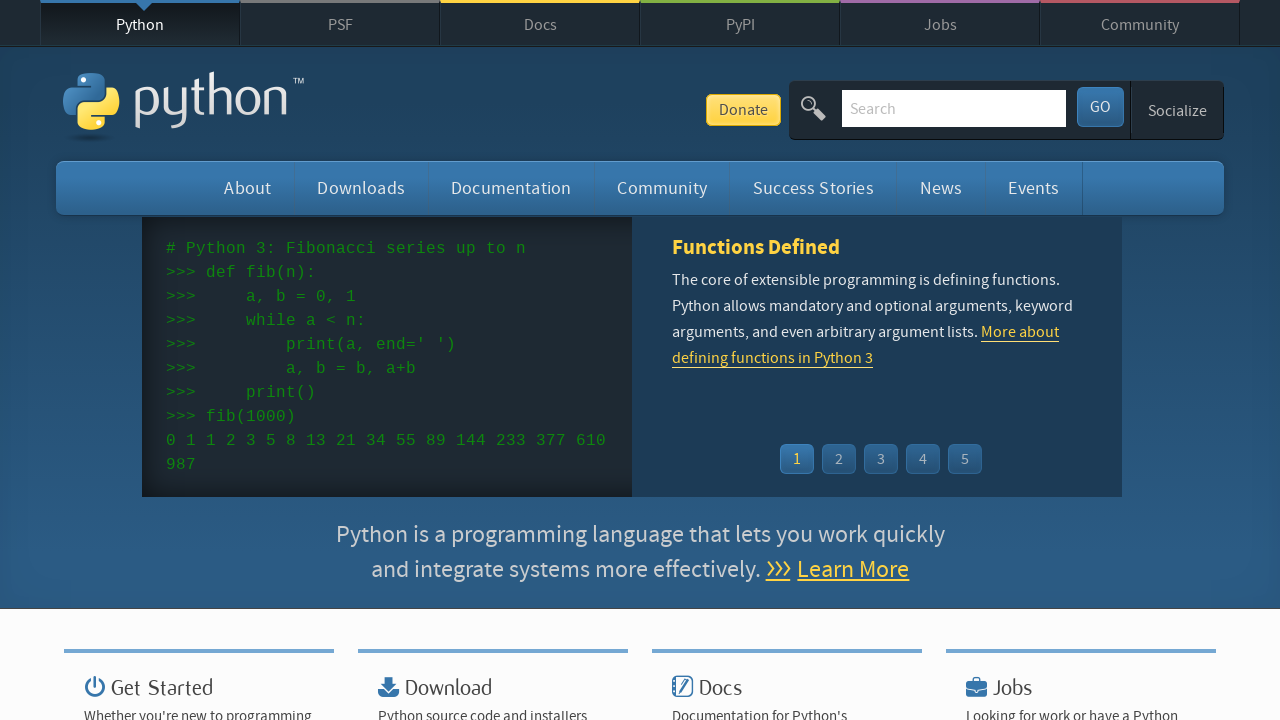

Filled search box with 'pycon' on input[name='q']
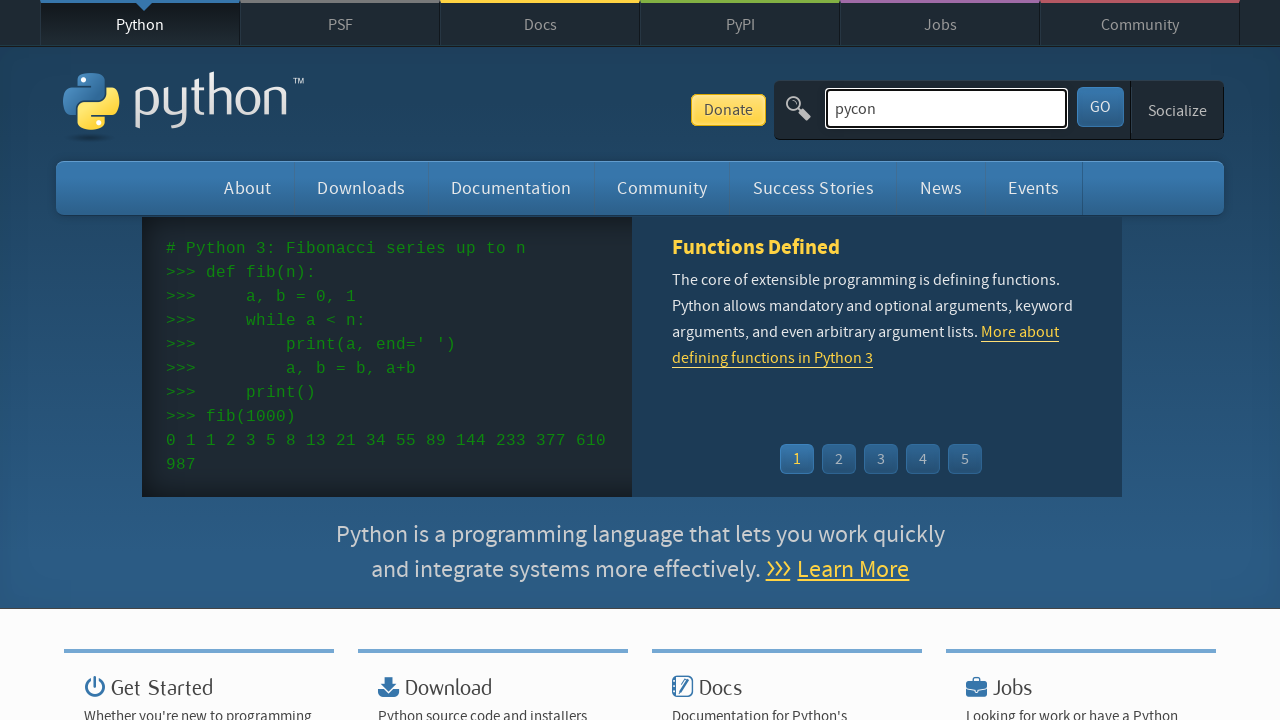

Pressed Enter to submit search form on input[name='q']
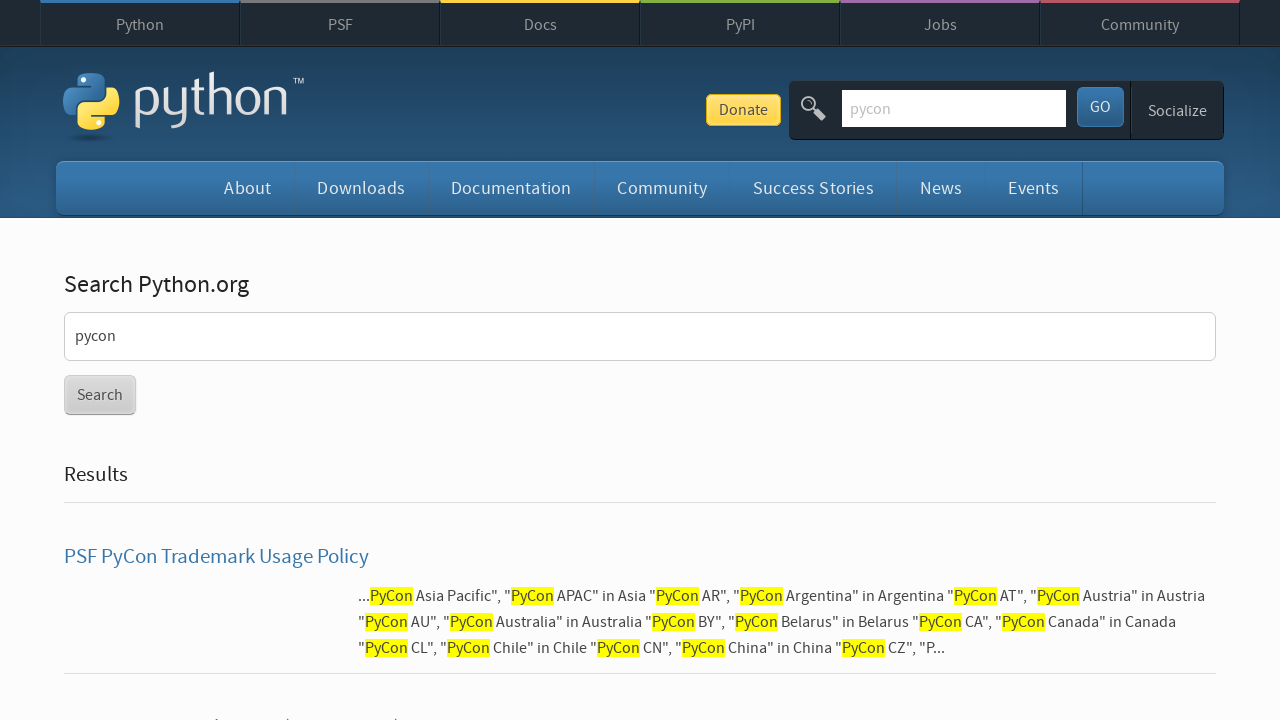

Search results loaded (networkidle state reached)
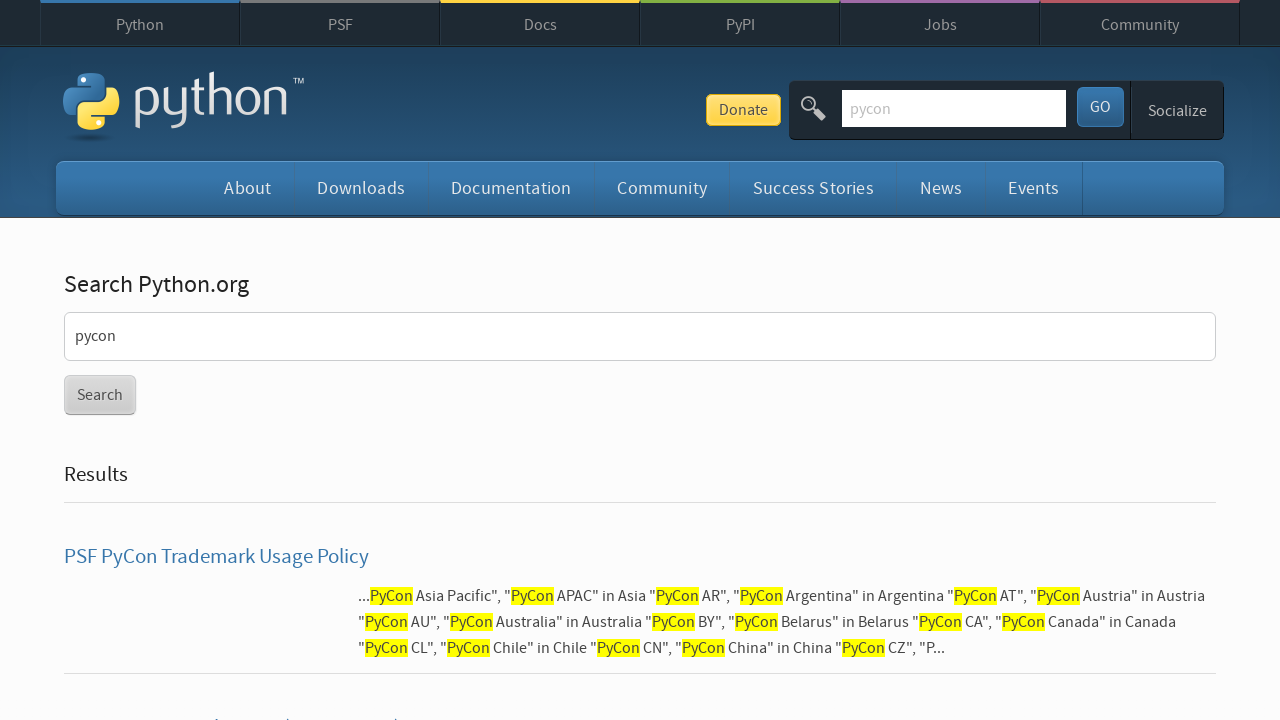

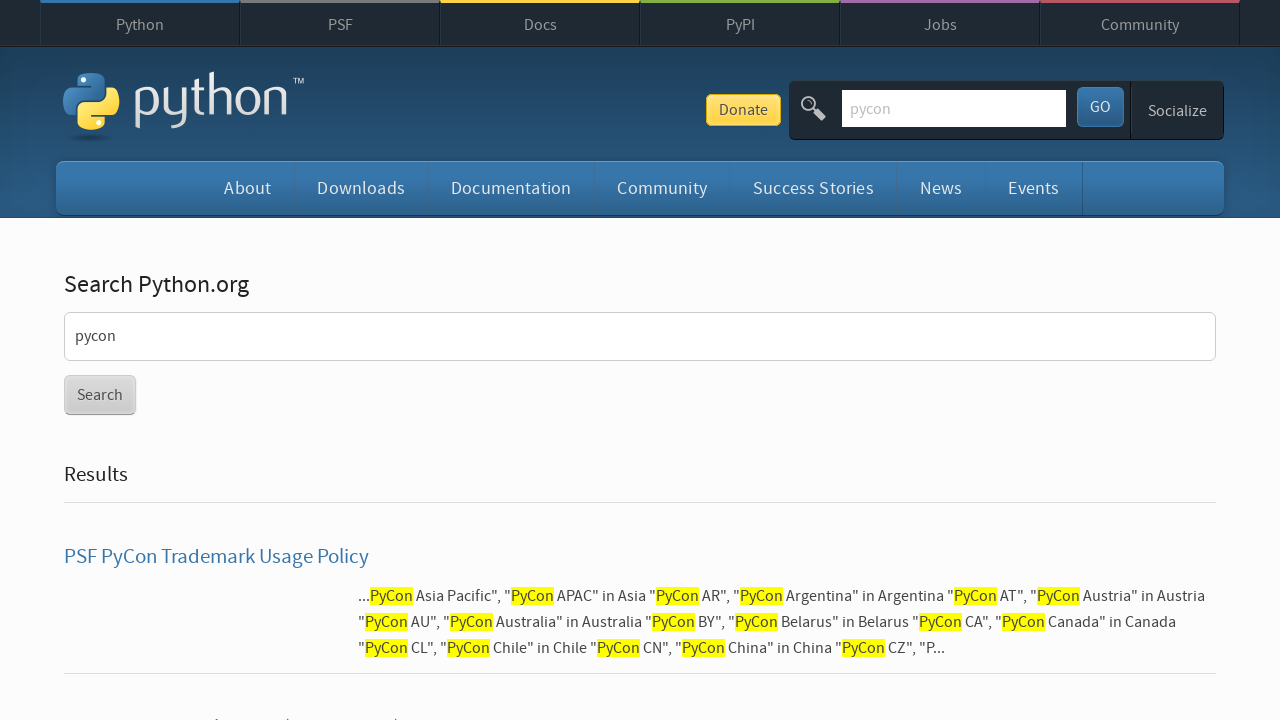